Tests file download capability by navigating to a download page, extracting a download link, and verifying the file exists and has content by checking HTTP response headers.

Starting URL: http://the-internet.herokuapp.com/download

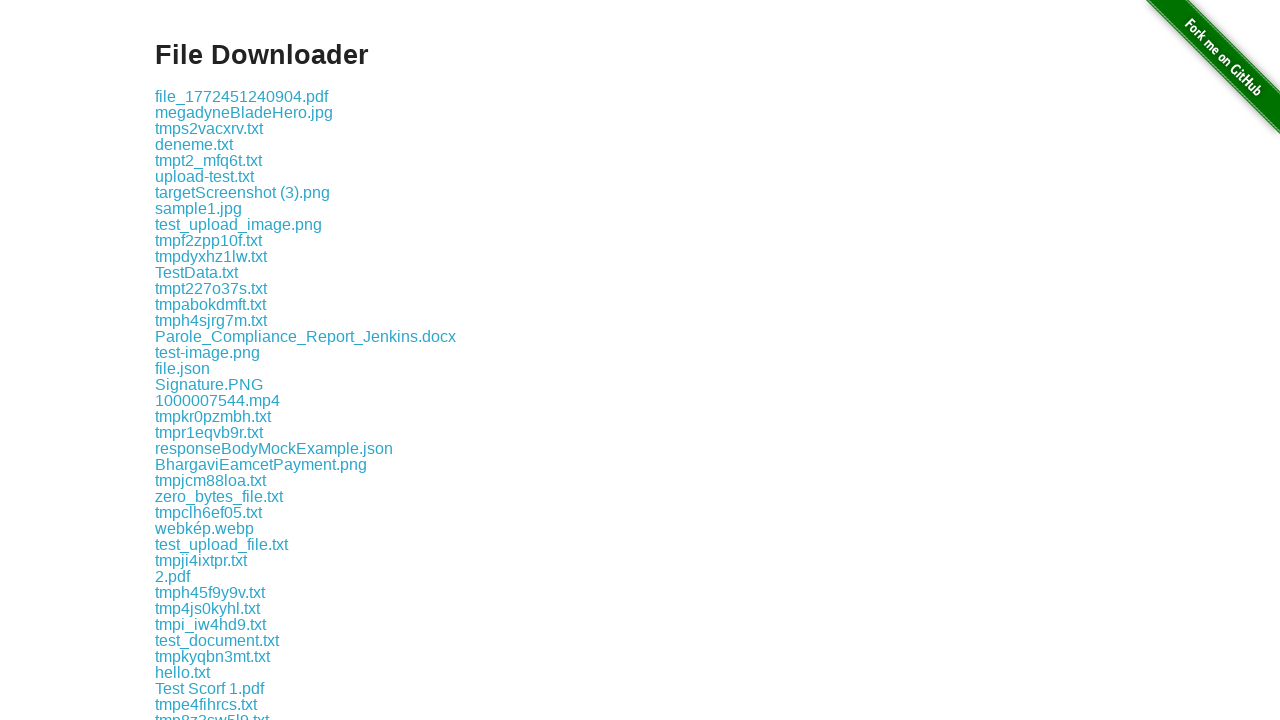

Waited for download link selector to load
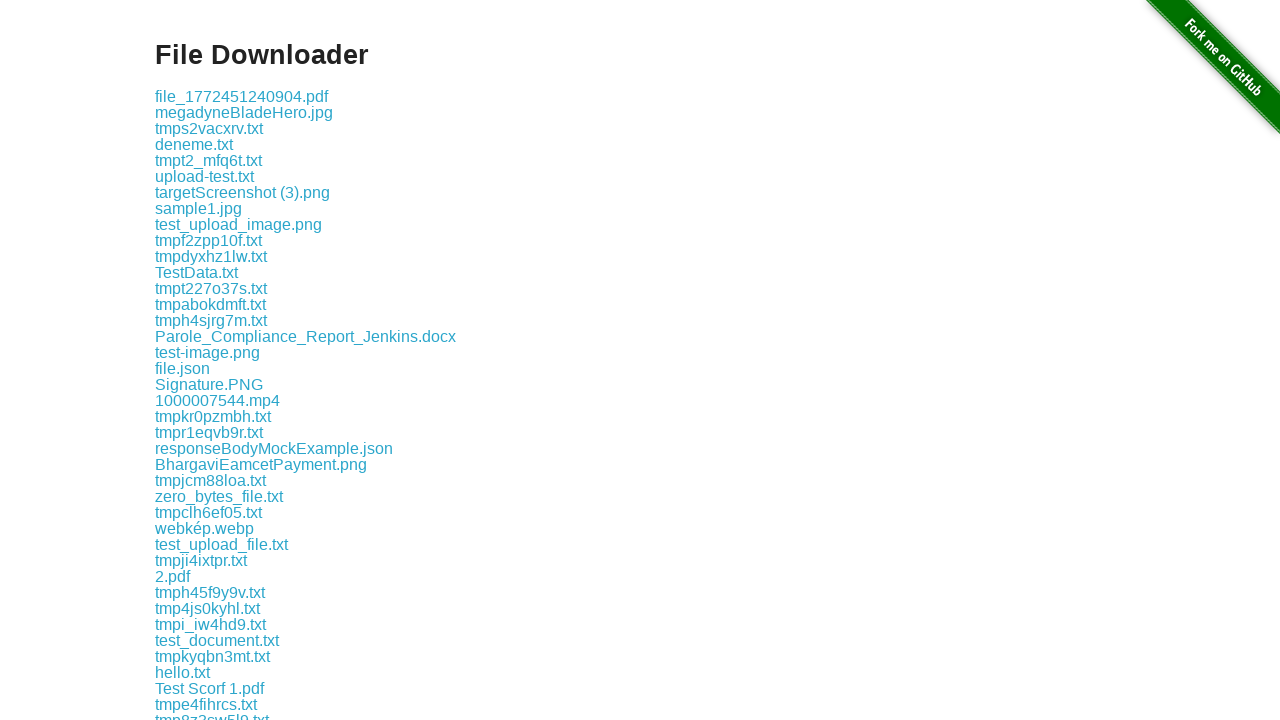

Extracted href attribute from first download link
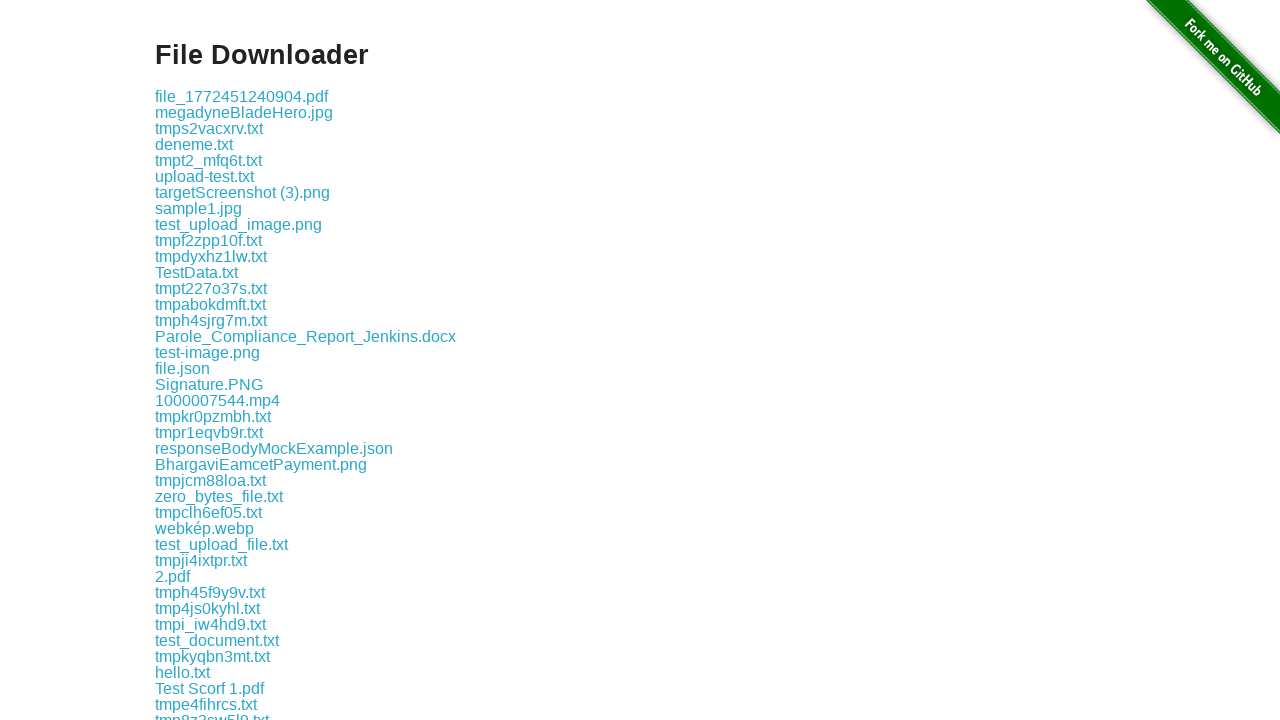

Verified that download link href is not None
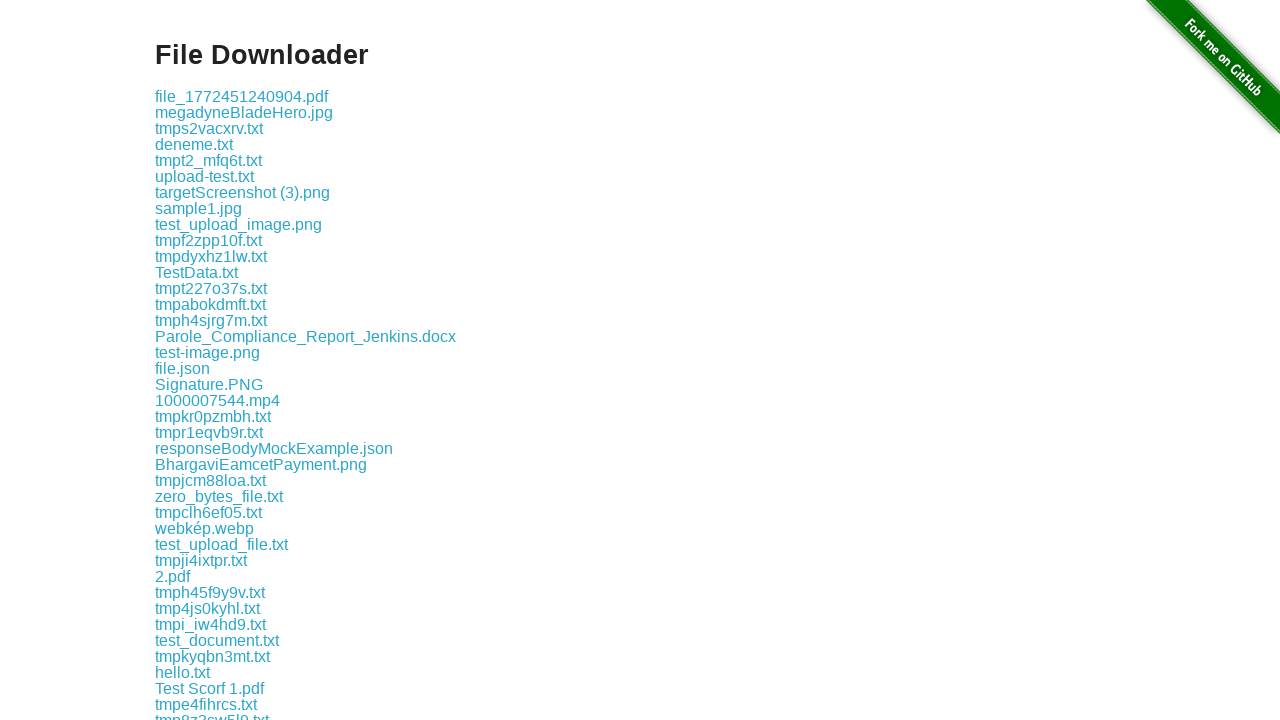

Clicked the first download link at (242, 96) on .example a >> nth=0
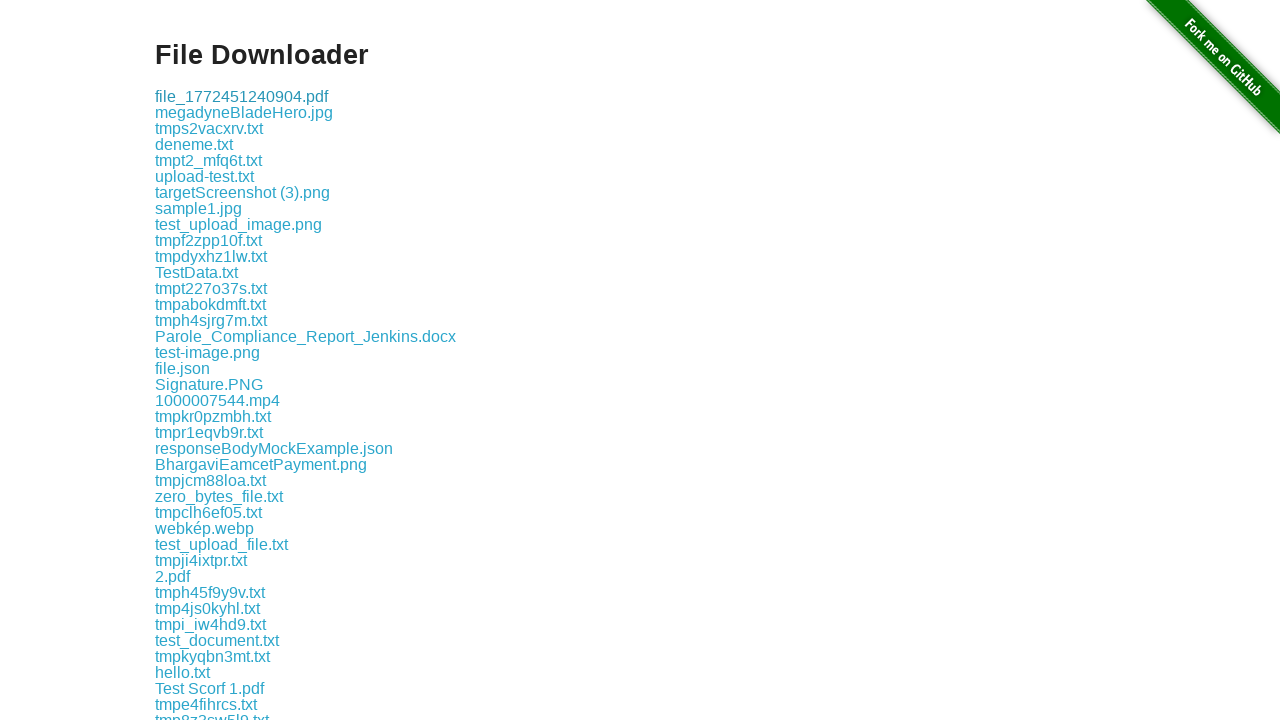

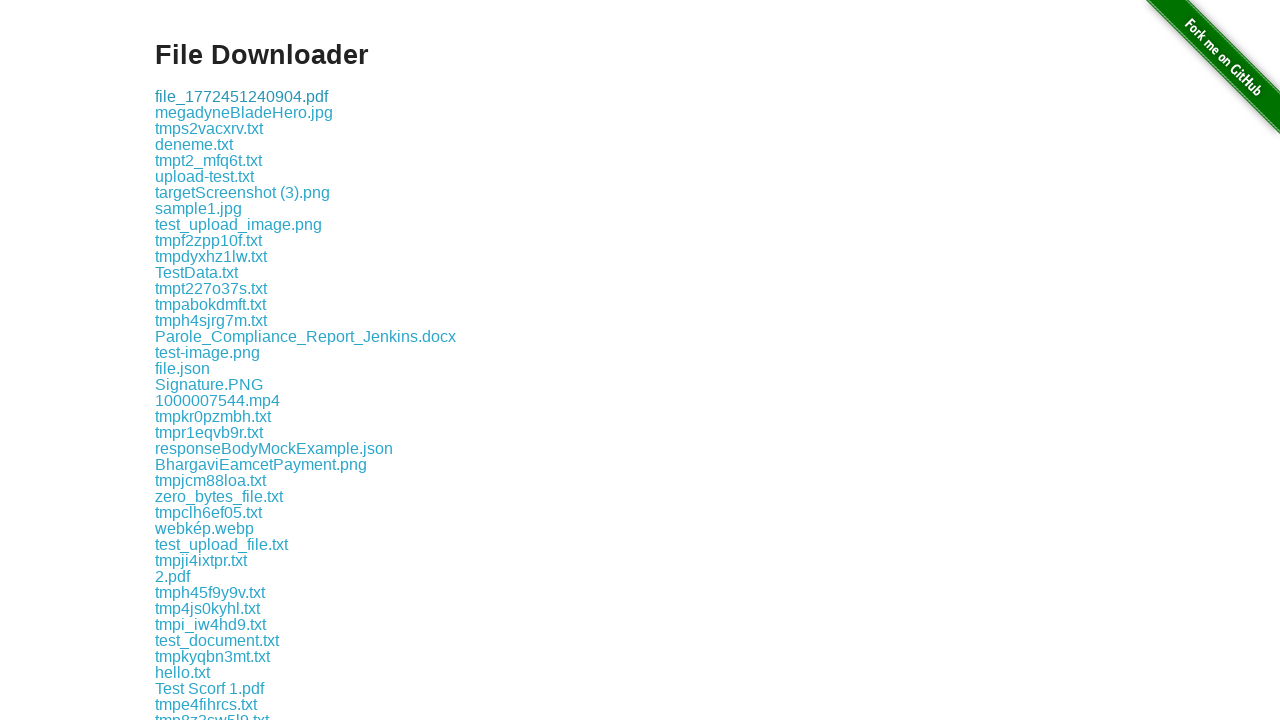